Navigates to the Zhaopin job search website homepage

Starting URL: http://www.zhaopin.com

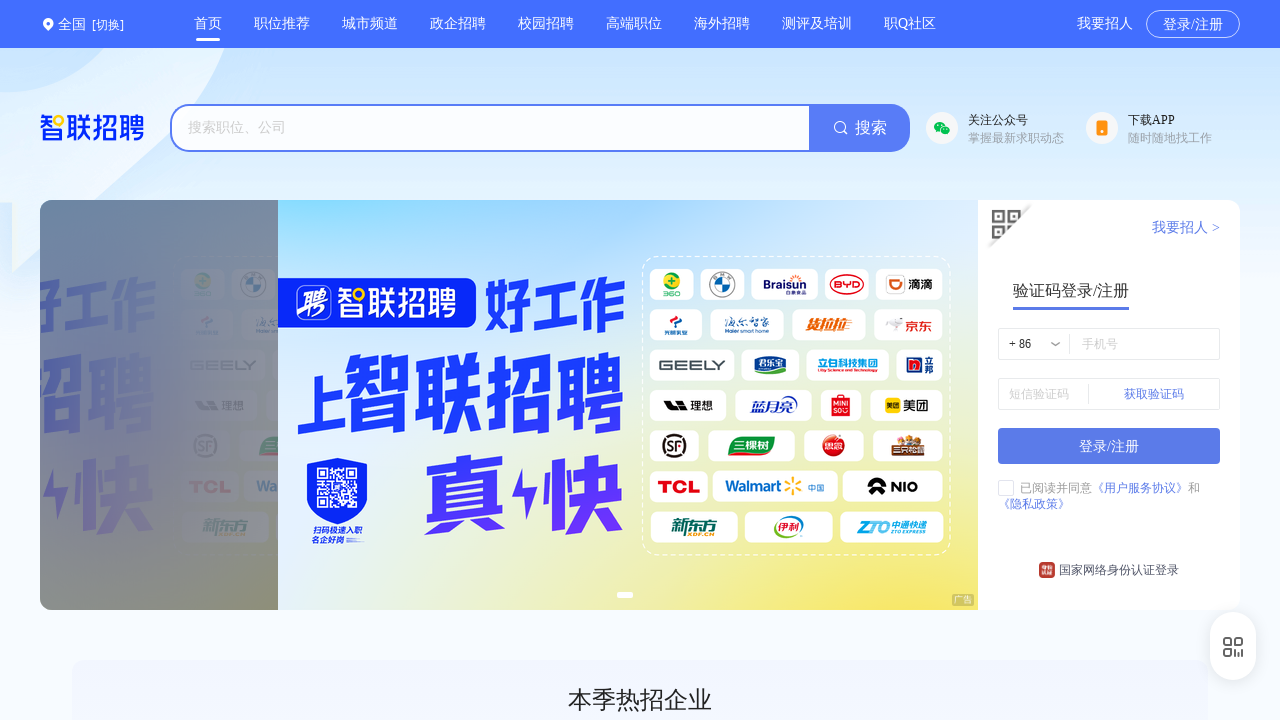

Navigated to Zhaopin job search website homepage
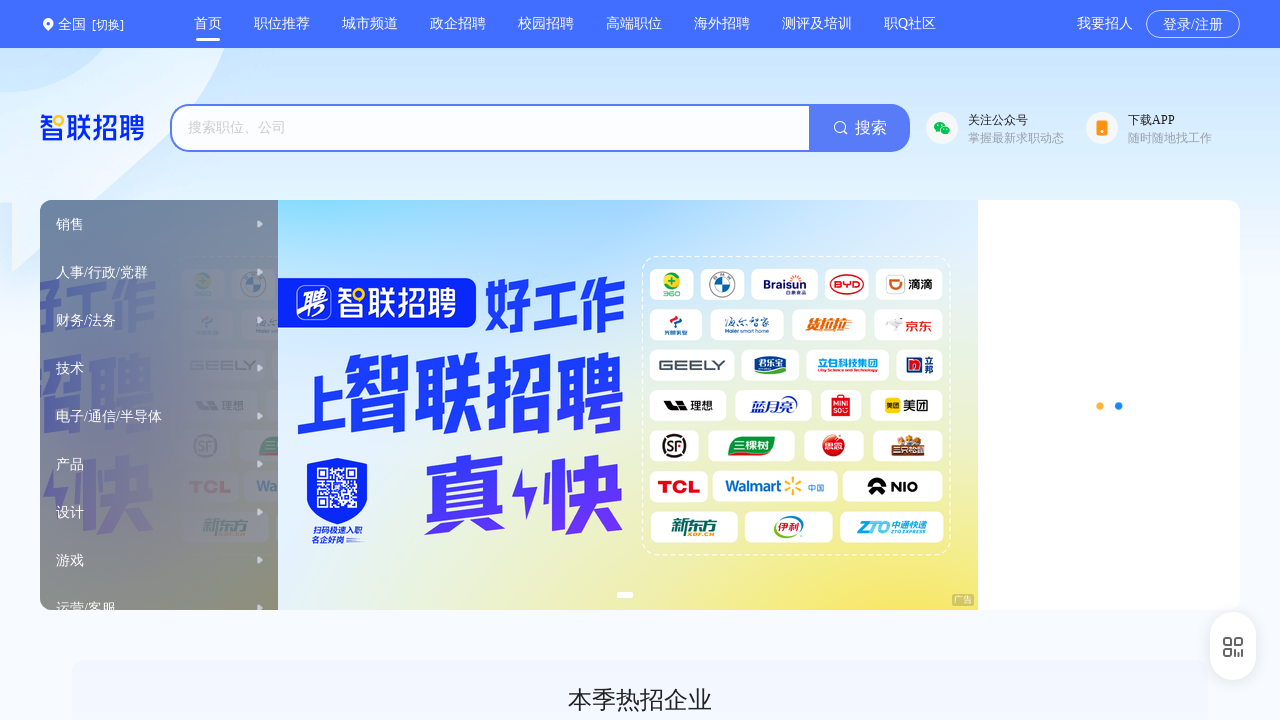

Page DOM content fully loaded
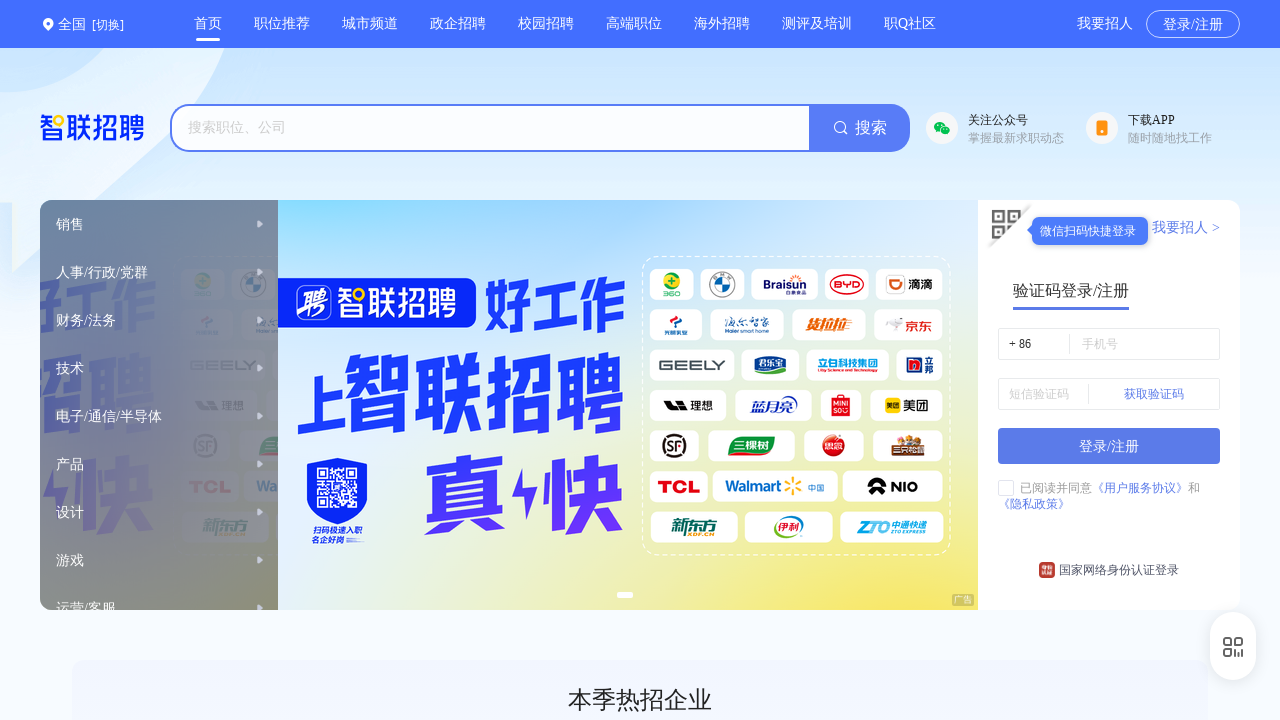

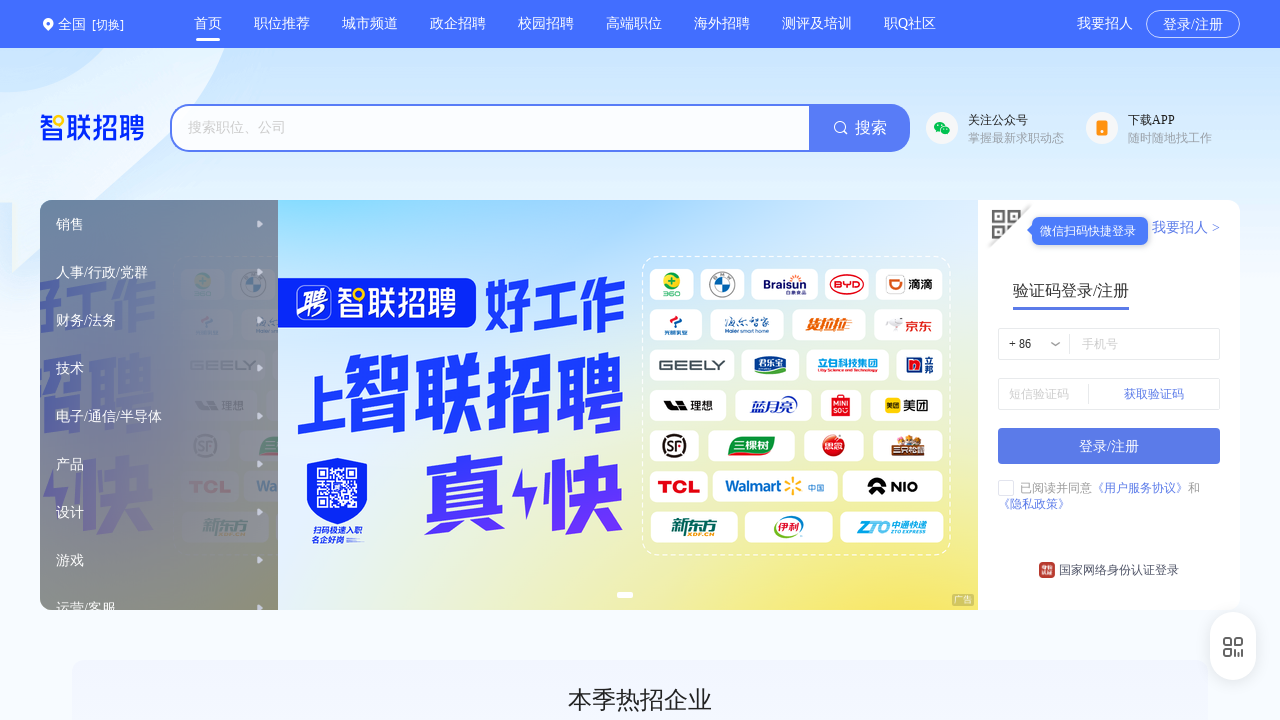